Tests that submitting a contact form with an incorrectly formatted email address displays an error message

Starting URL: https://www.ebenmonney.com/contact/

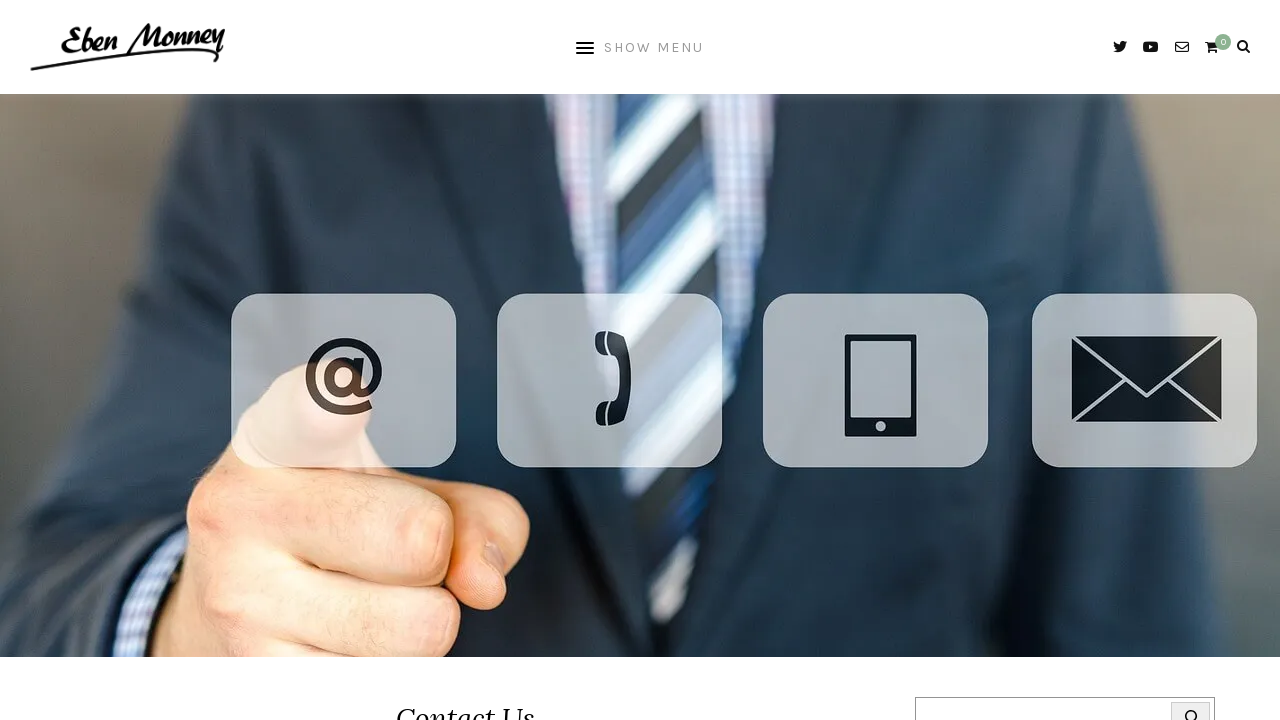

Filled name field with 'TESTNAME' on .wpcf7-form-control
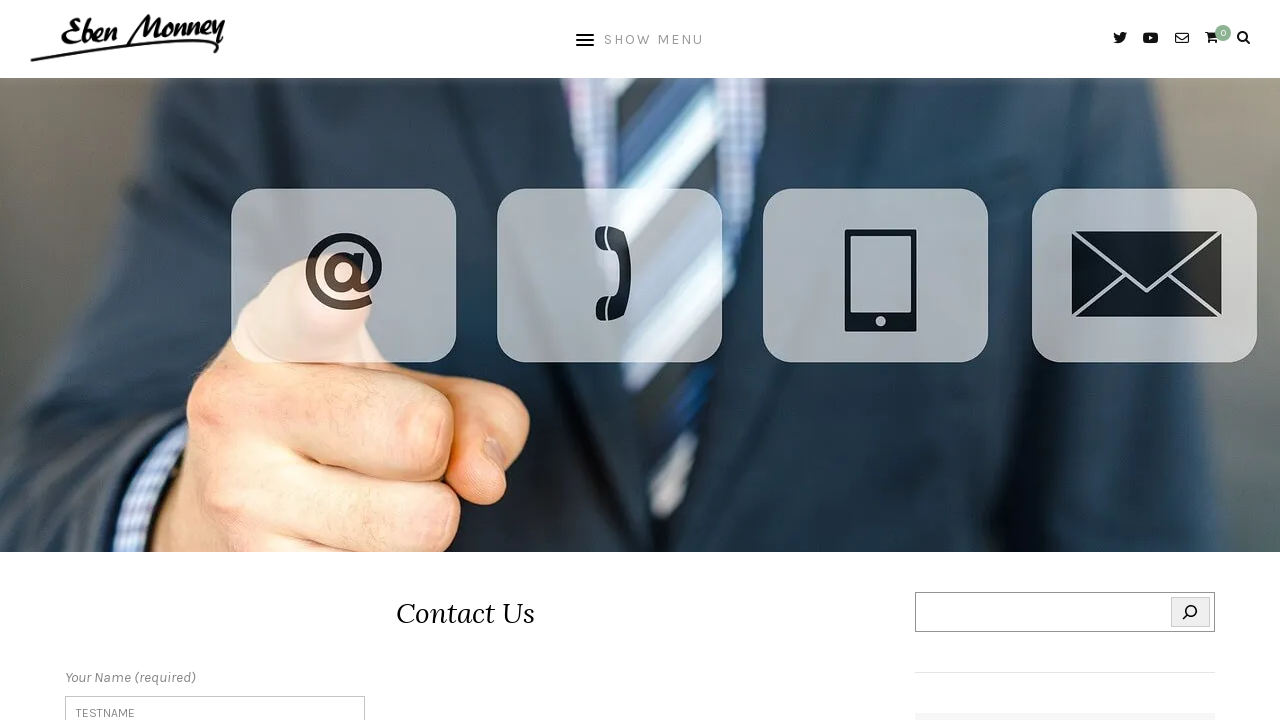

Filled email field with incorrectly formatted email 'dummyEmail' on .wpcf7-validates-as-email
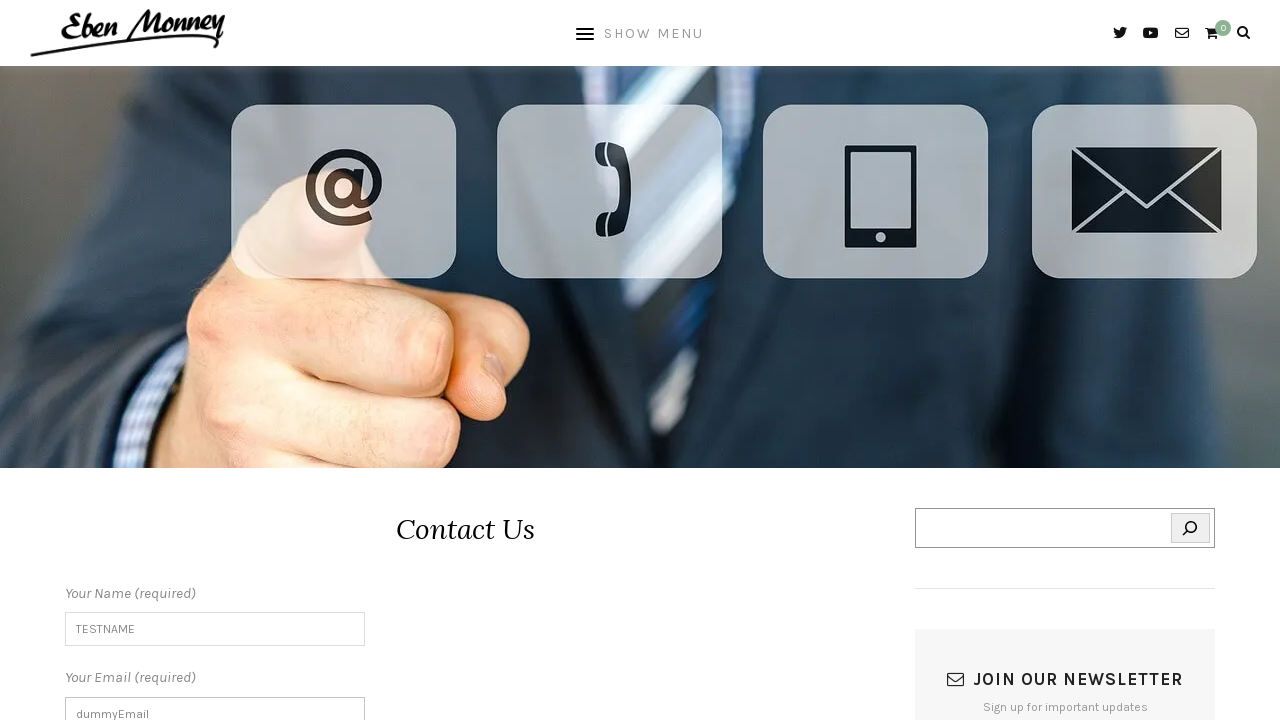

Filled subject field with 'DummySubject' on input[name='your-subject']
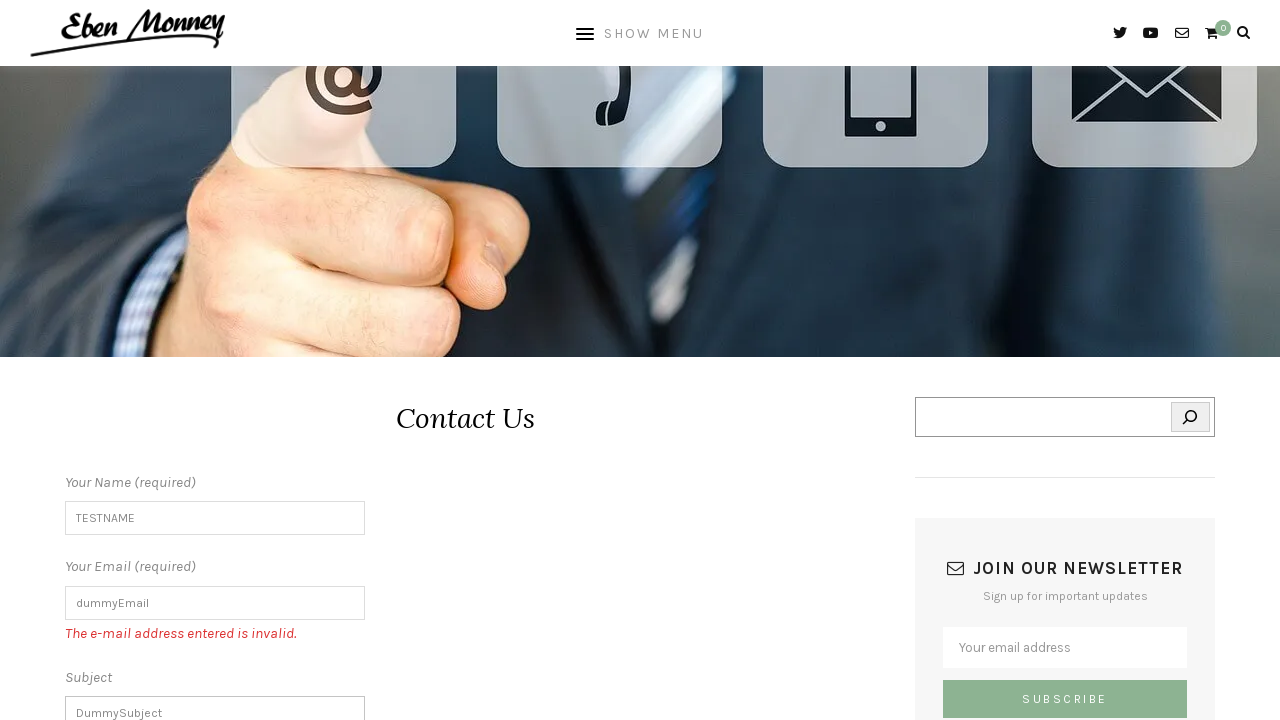

Filled message field with test message on .wpcf7-textarea
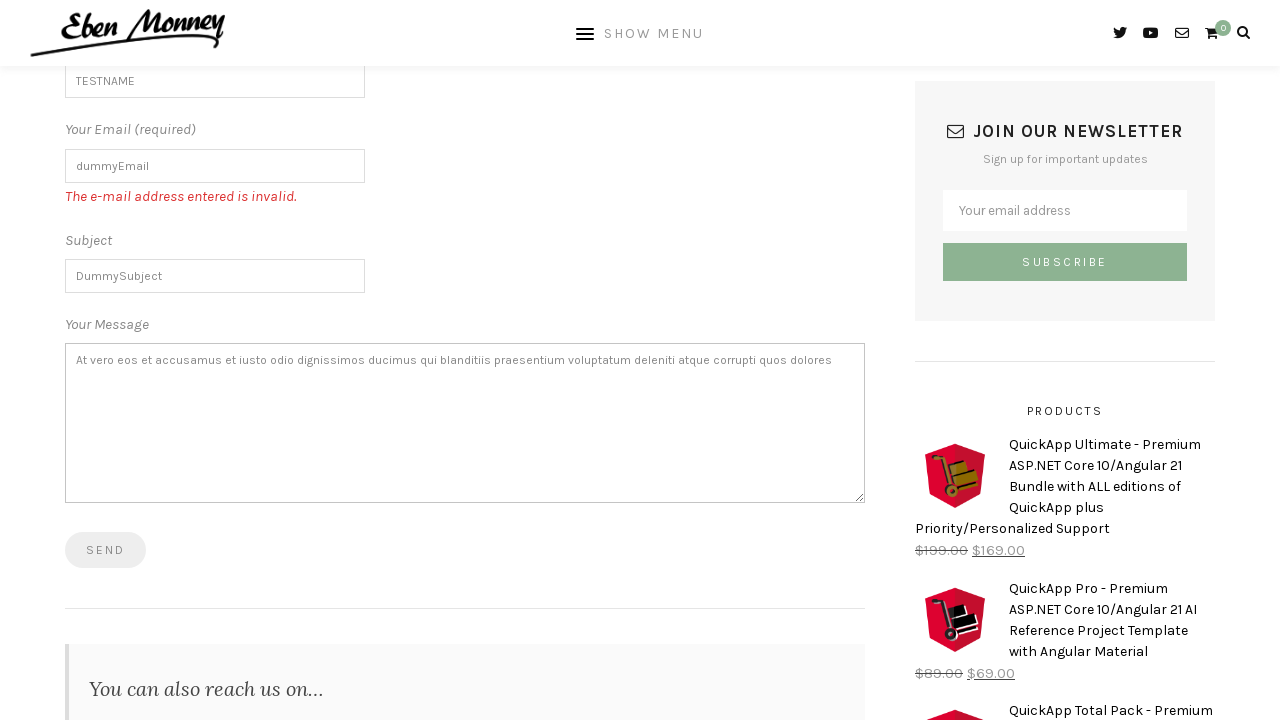

Clicked submit button to submit contact form at (106, 550) on .wpcf7-submit
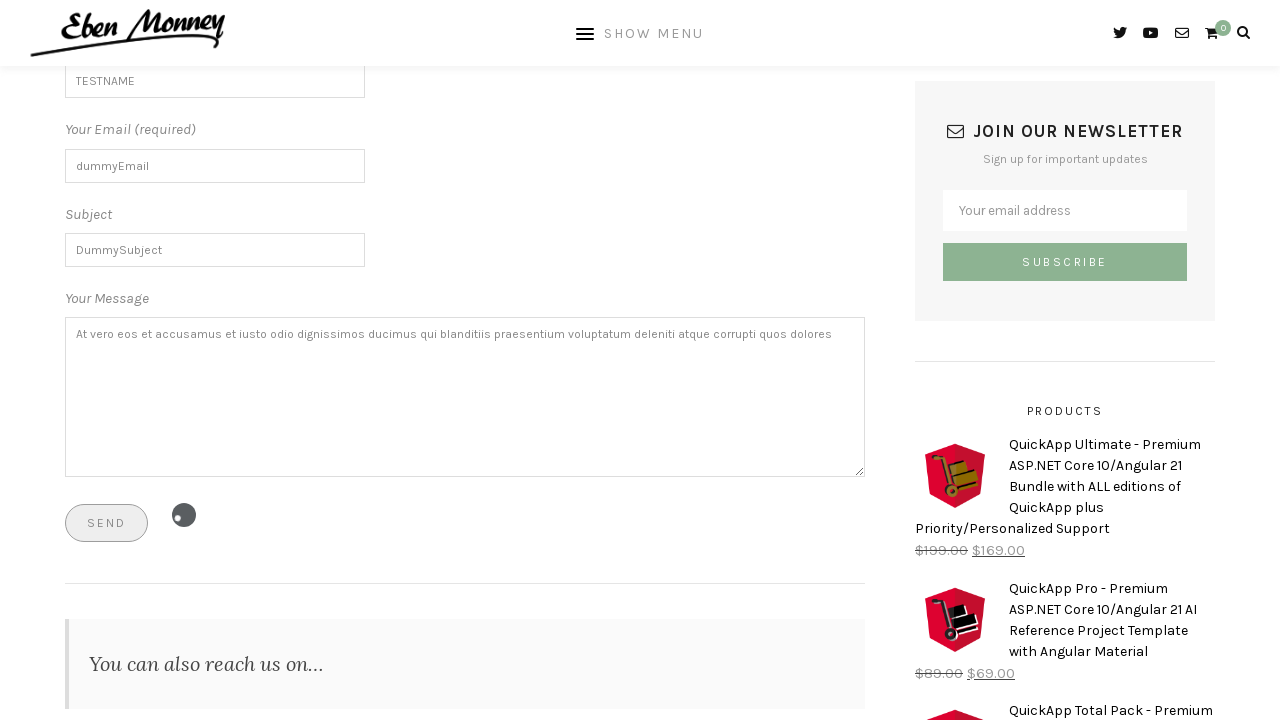

Error message appeared - invalid email format was rejected
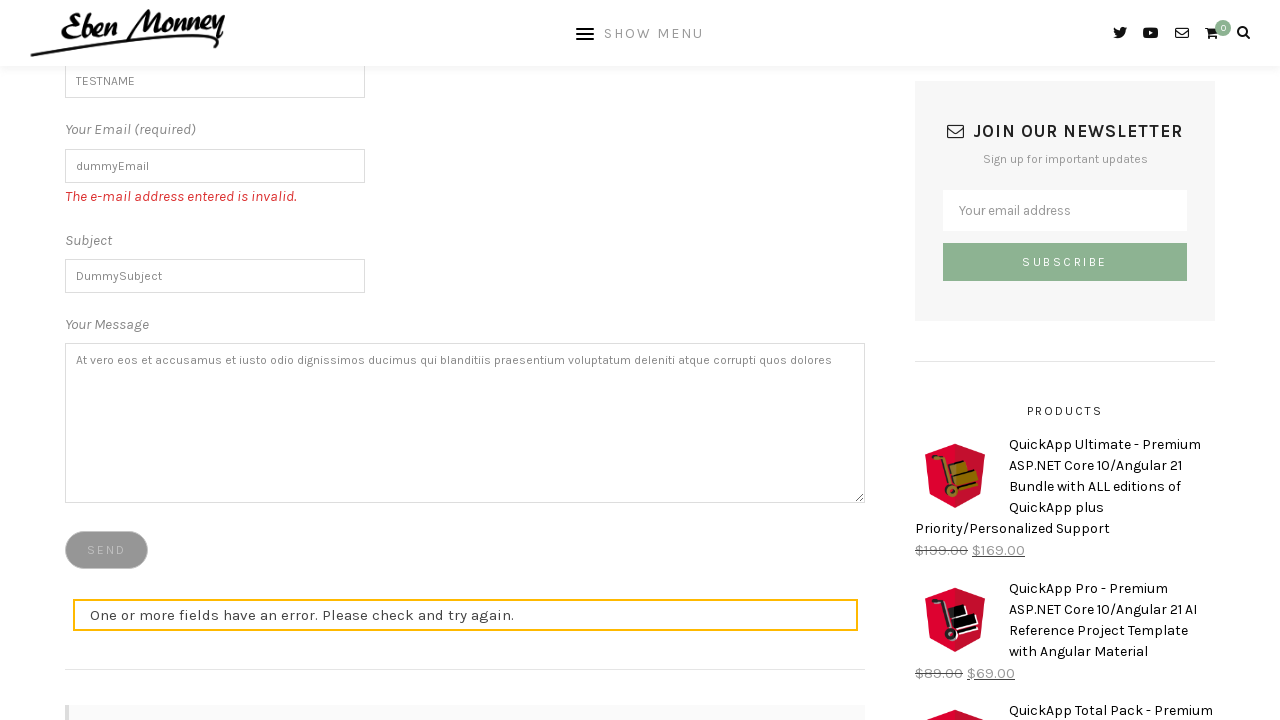

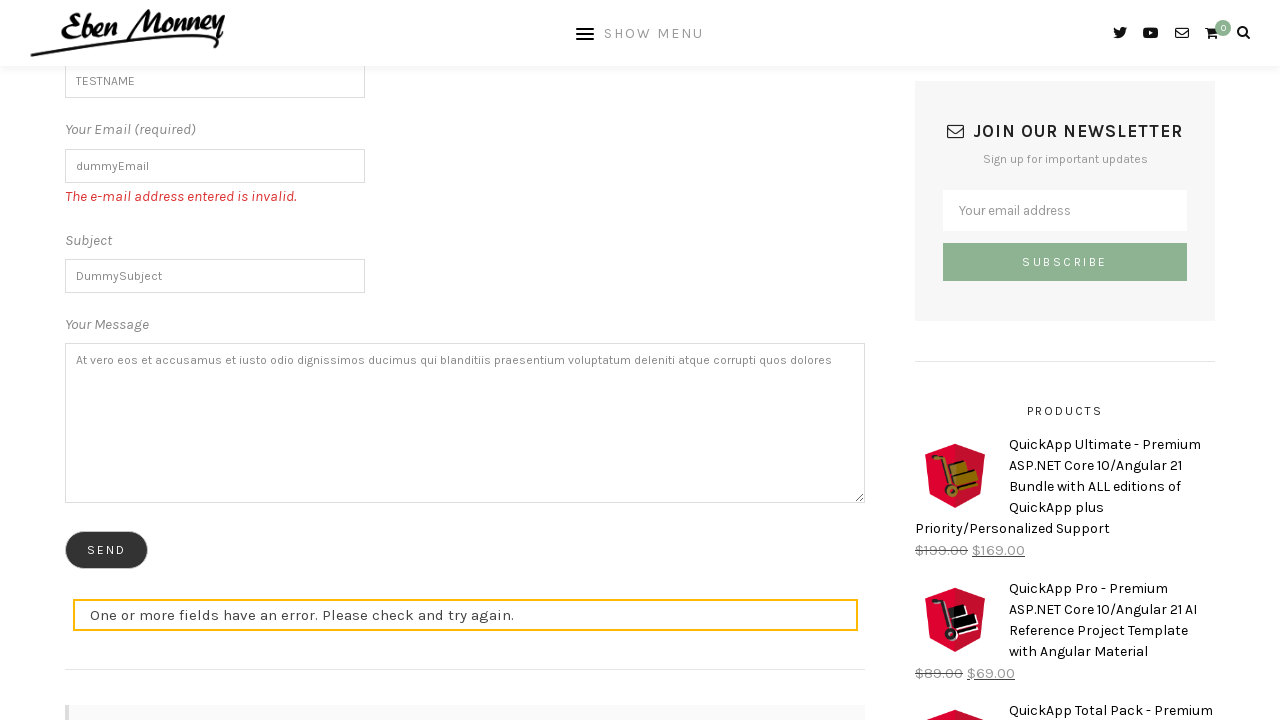